Navigates to the user profiles list page to view existing profiles

Starting URL: https://ashean.github.io/very_good_test/

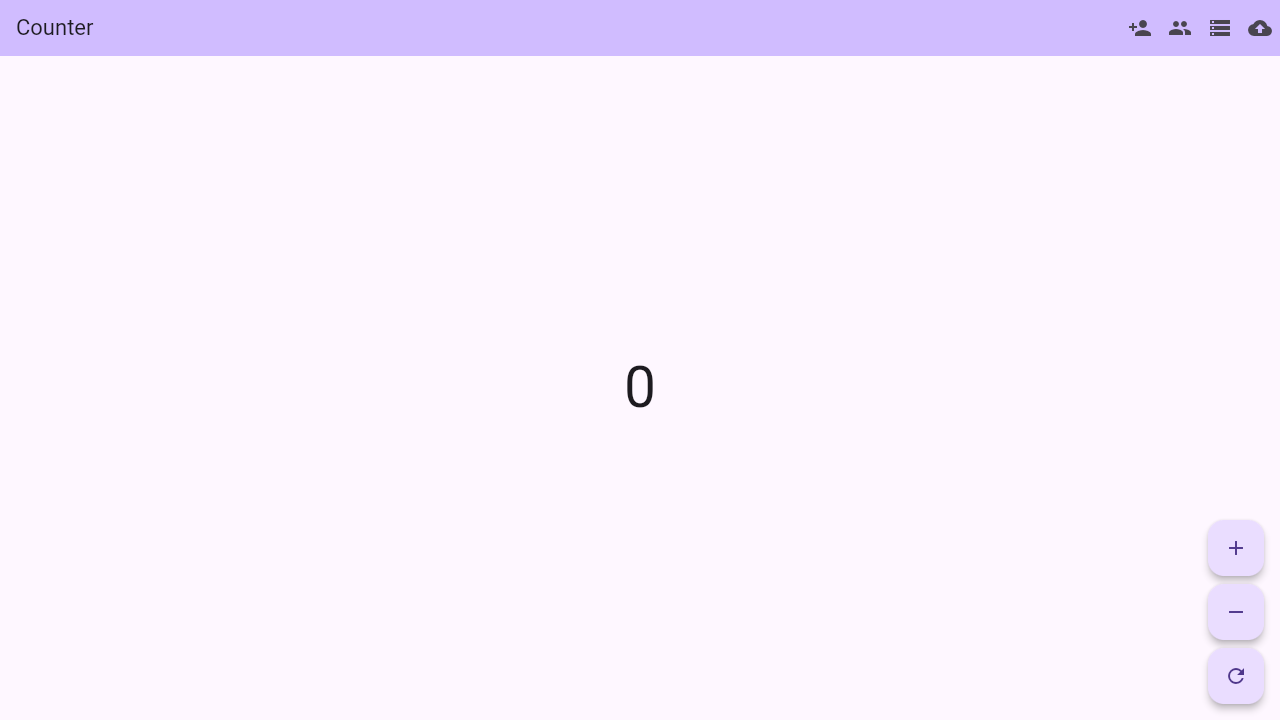

Waited for network idle state - Flutter application fully loaded
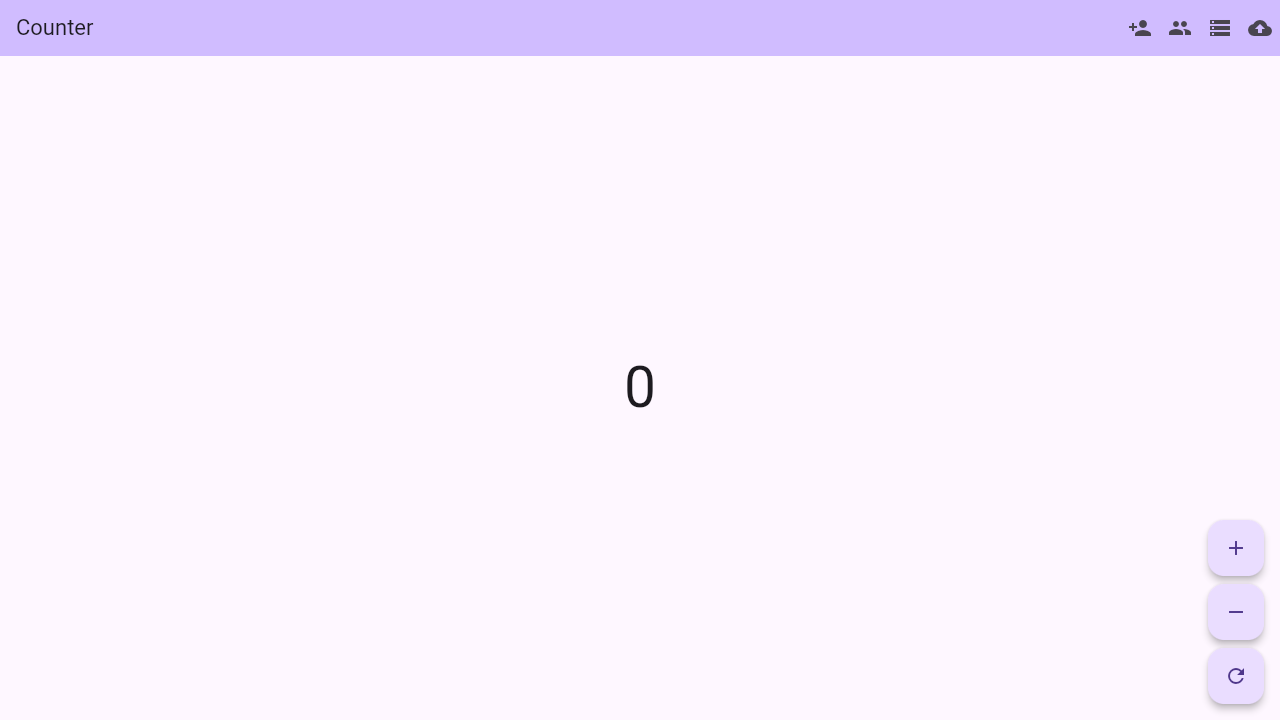

Waited 3 seconds for additional Flutter rendering
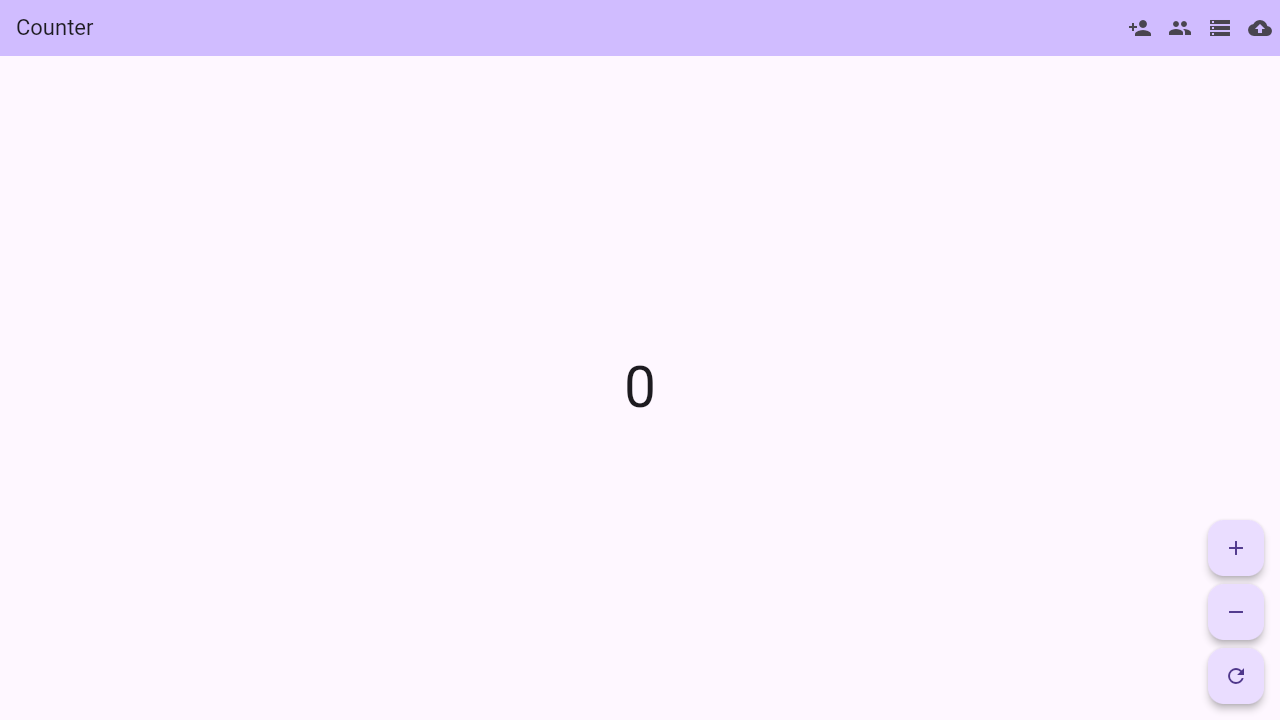

Located the 'View Profiles' button
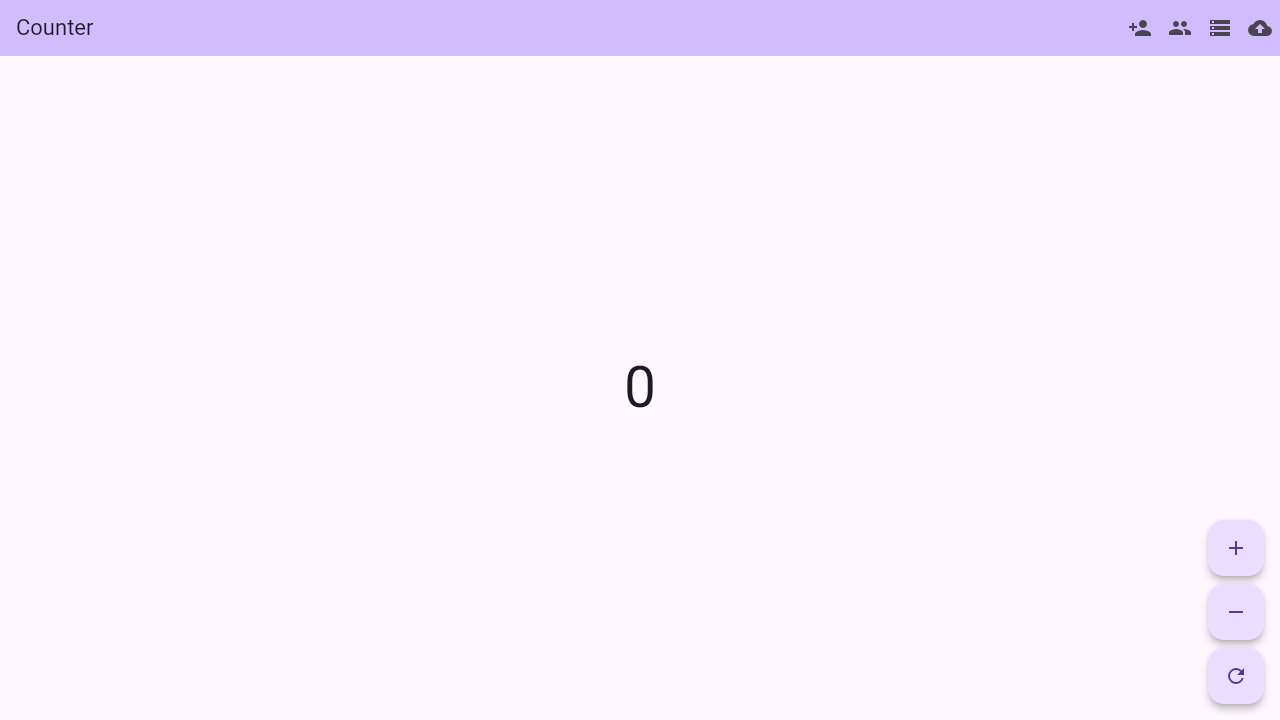

Clicked 'View Profiles' button to navigate to user profiles list at (1180, 28) on [role='button'] >> internal:has-text="View Profiles"i >> internal:or="[aria-labe
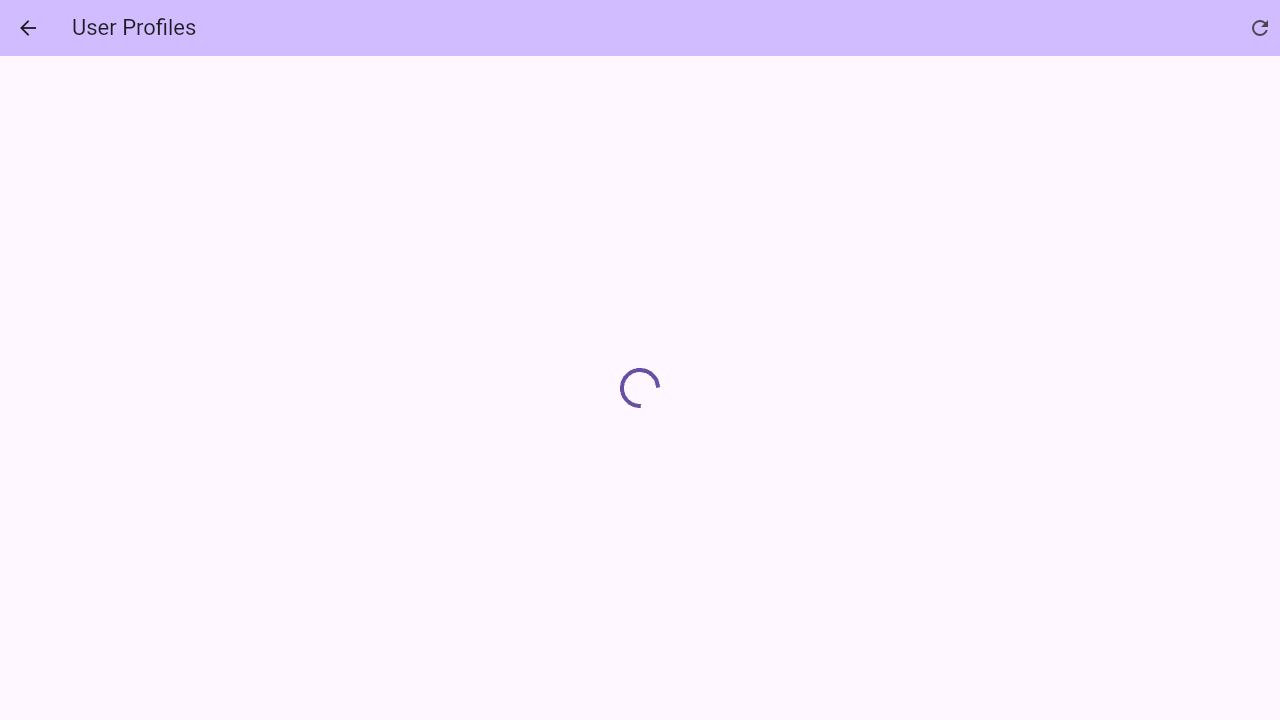

Waited 2 seconds for profiles list page to load
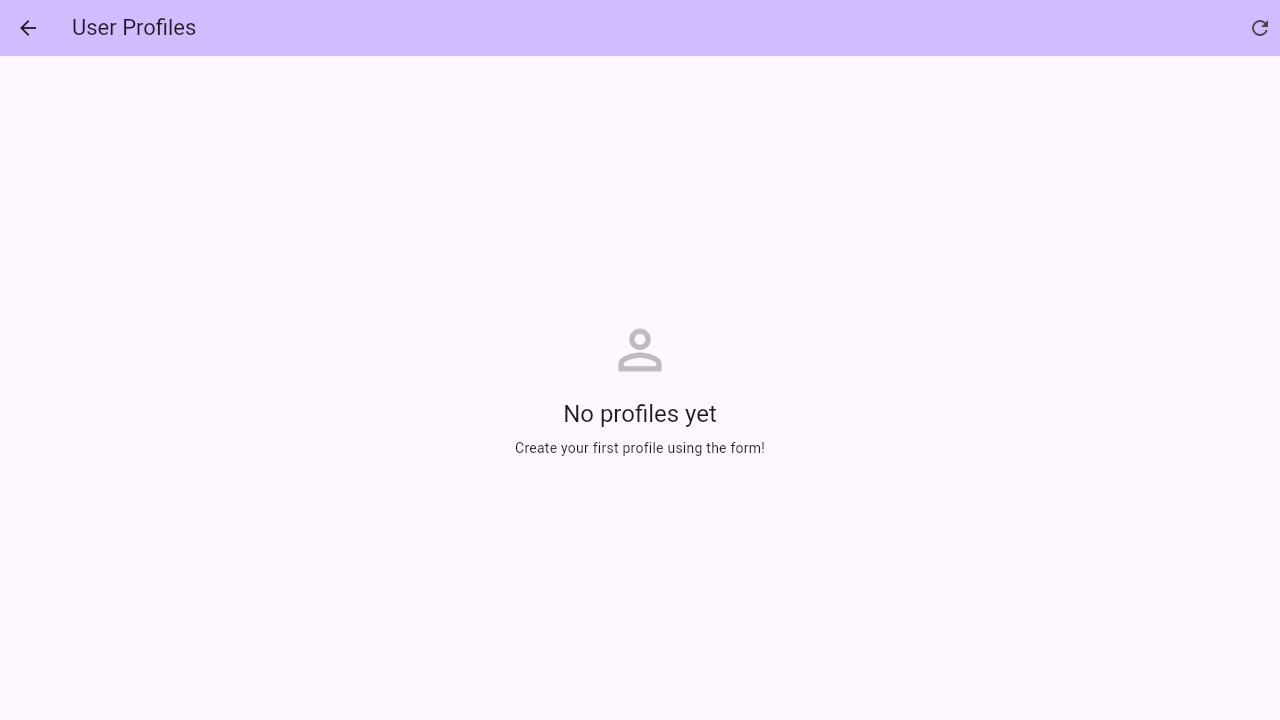

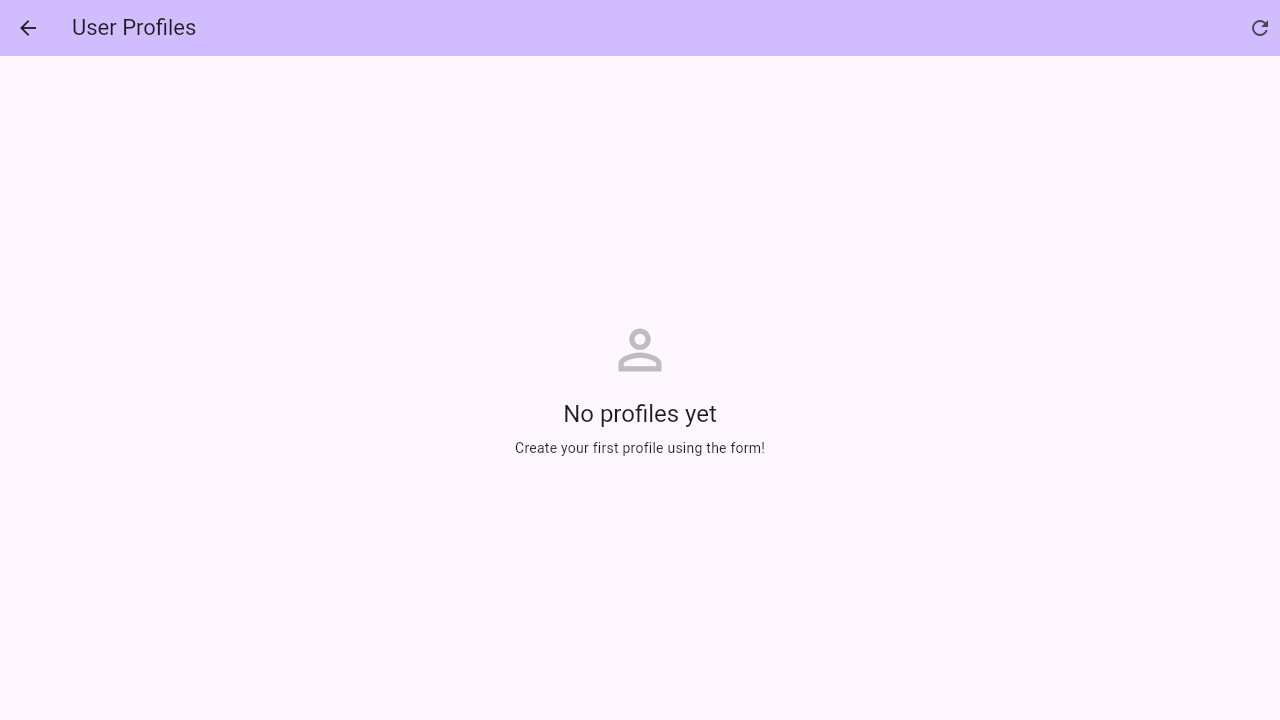